Tests JavaScript prompt alert functionality by switching to an iframe, triggering a prompt, entering text, and verifying the result

Starting URL: https://www.w3schools.com/js/tryit.asp?filename=tryjs_prompt

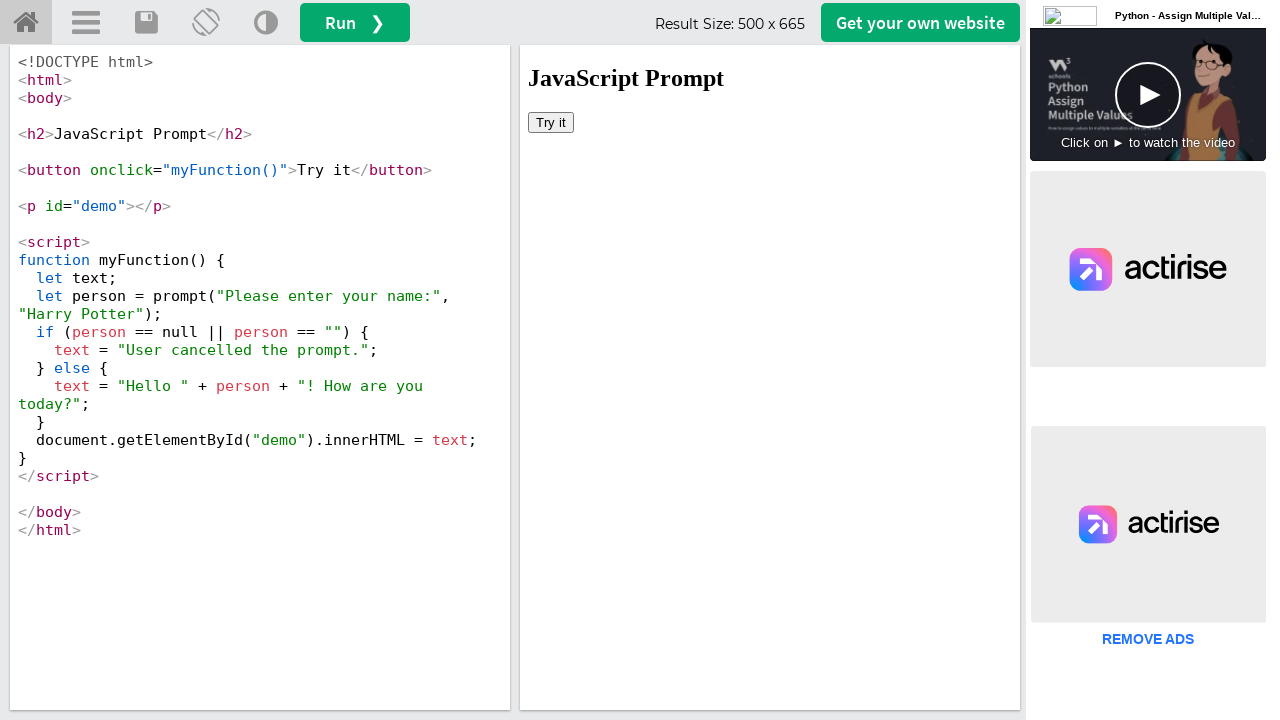

Switched to iframeResult containing the demo
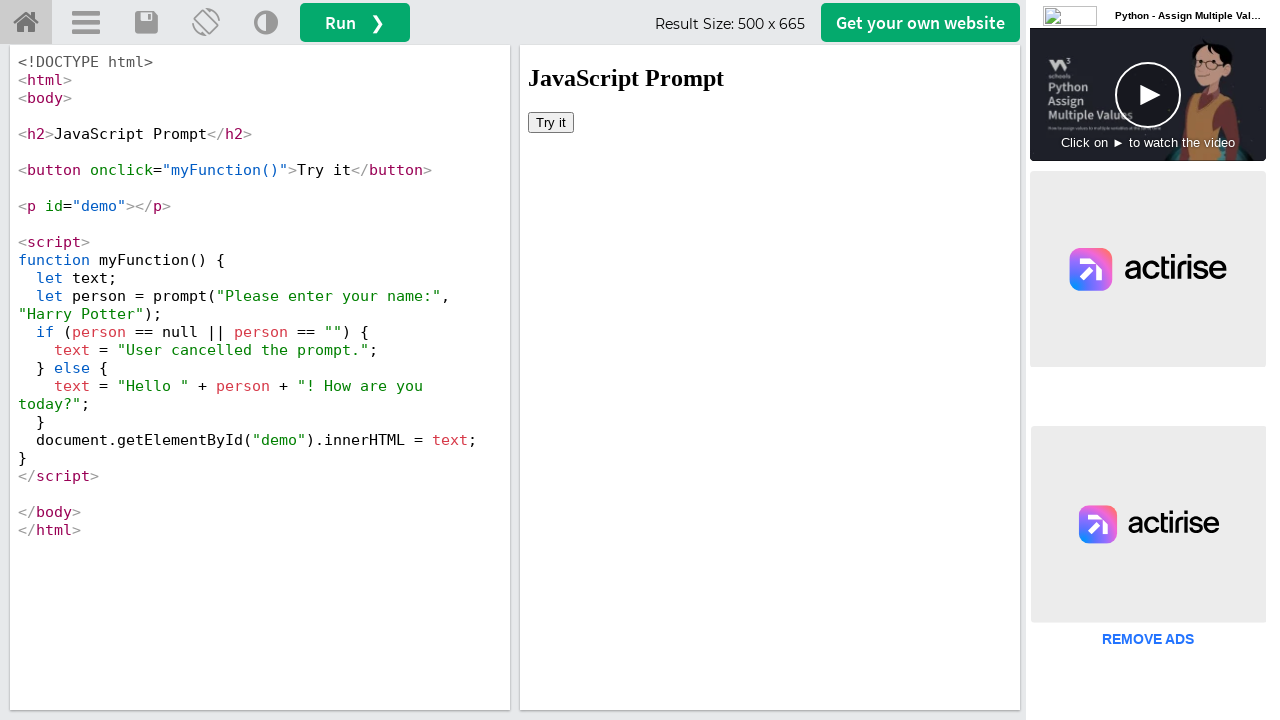

Clicked 'Try it' button to trigger JavaScript prompt at (551, 122) on button:has-text('Try it')
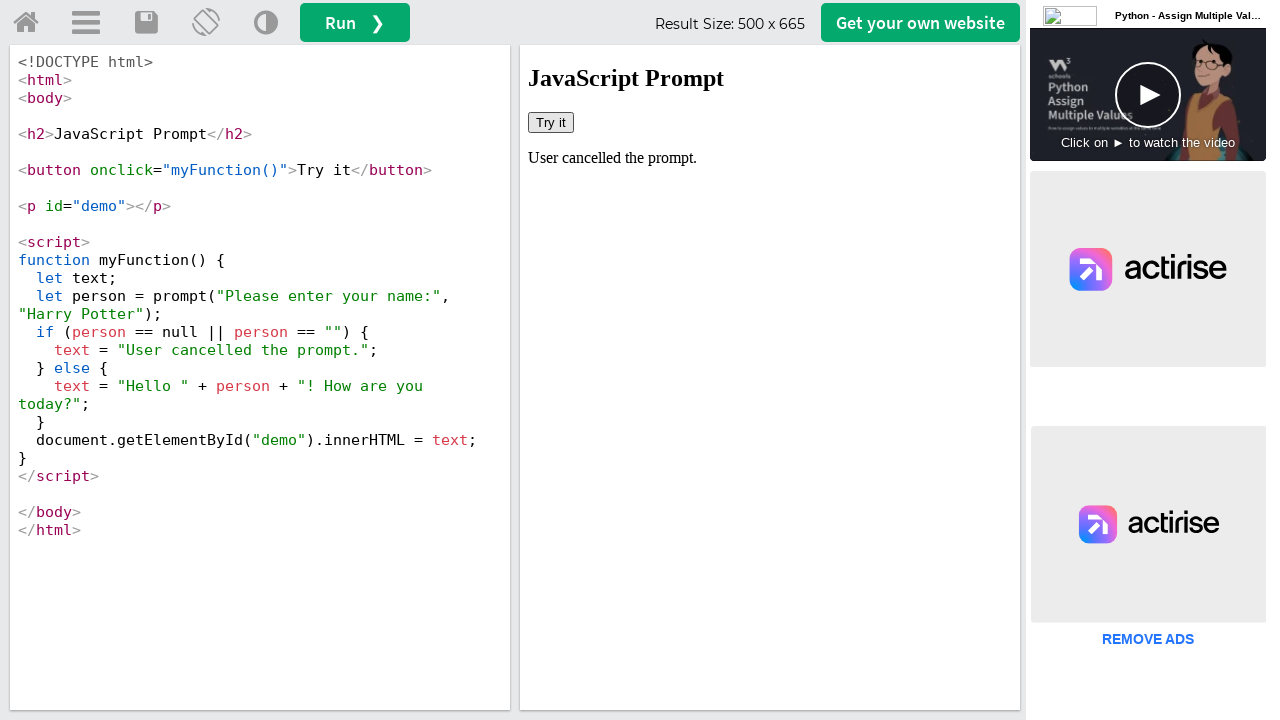

Set up dialog handler to accept prompt with 'Mamun'
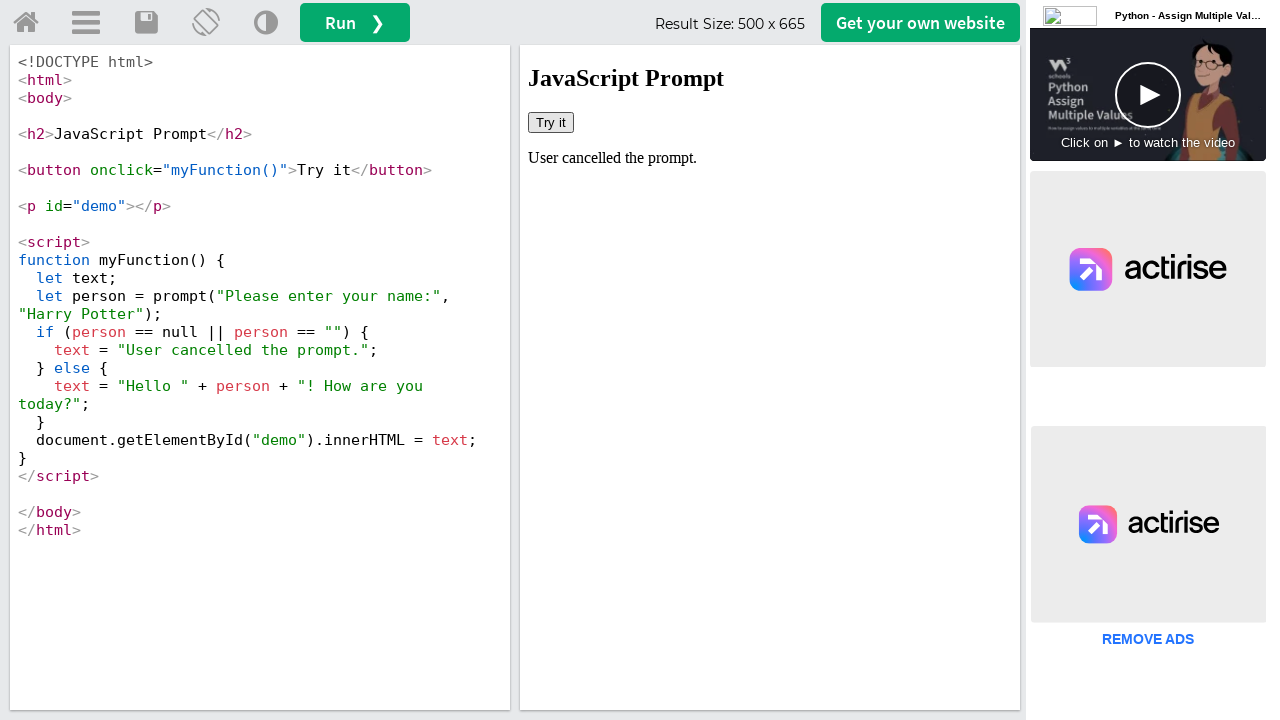

Demo text element loaded and prompt result verified
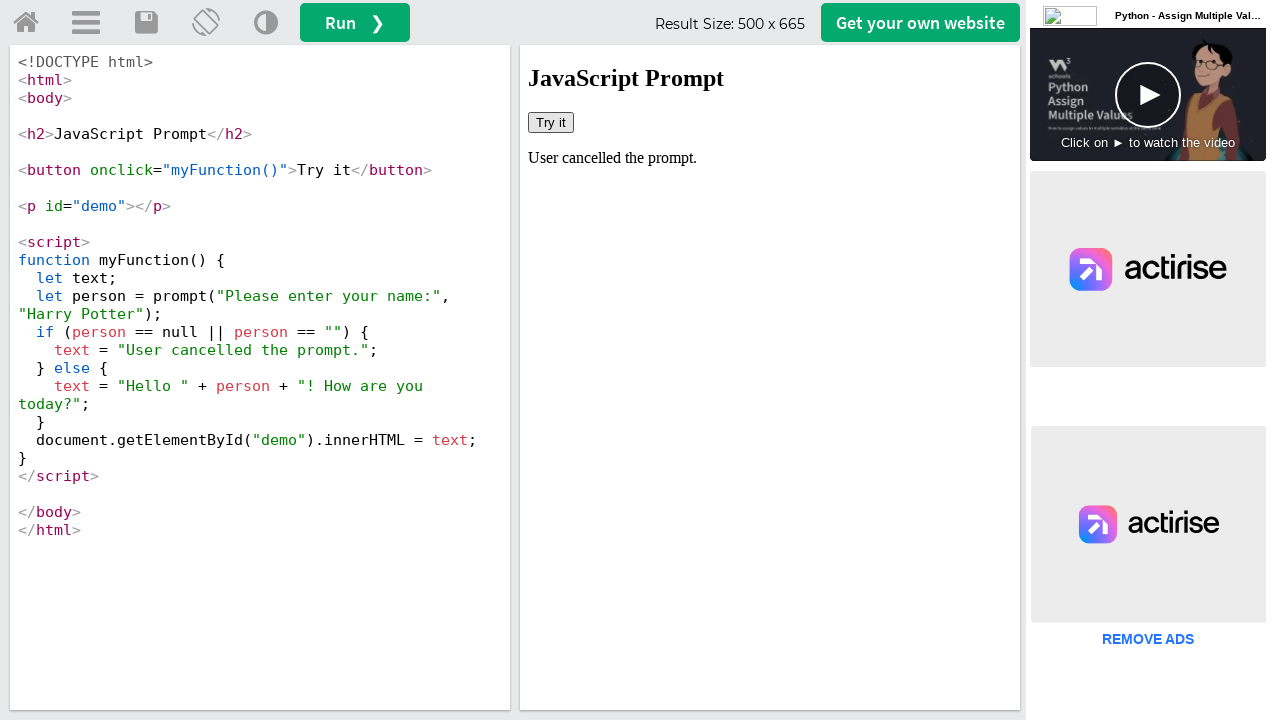

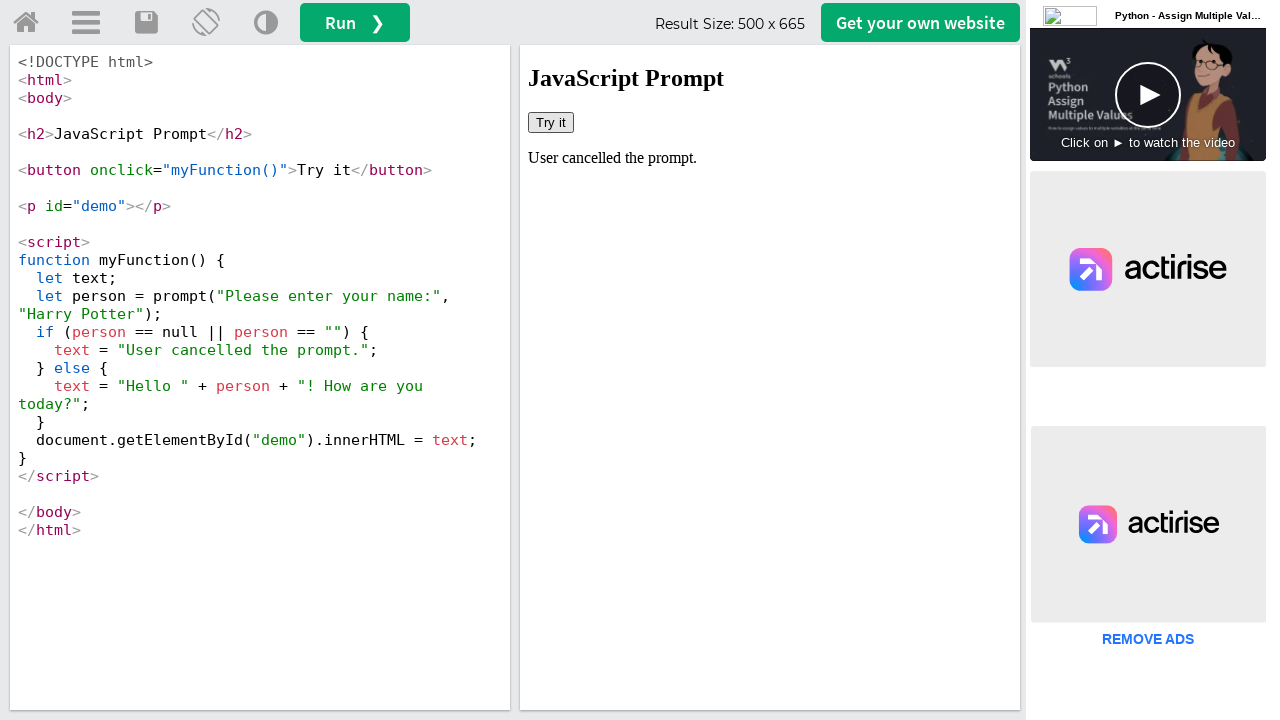